Tests browser navigation functionality by navigating to a second URL and then using the back button to return to the original page

Starting URL: https://www.tutorialspoint.com/selenium/practice/selenium_automation_practice.php

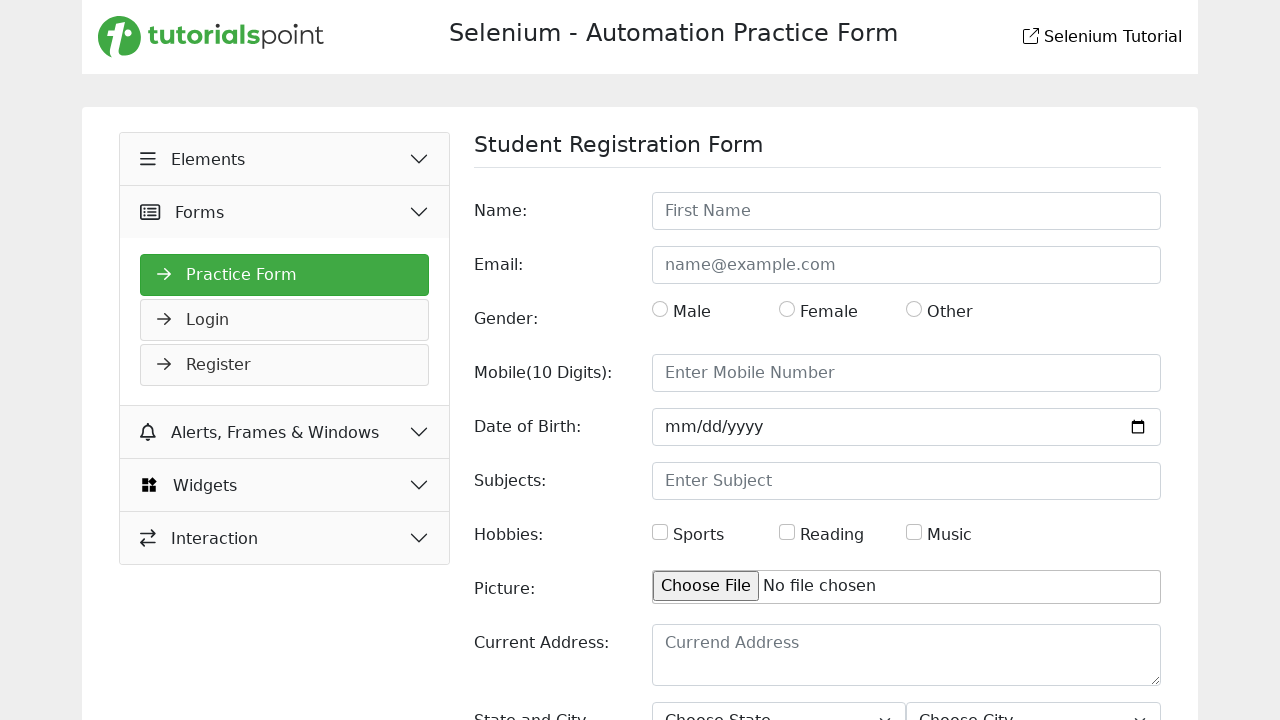

Navigated to second URL (https://www.daraz.com.bd/#?)
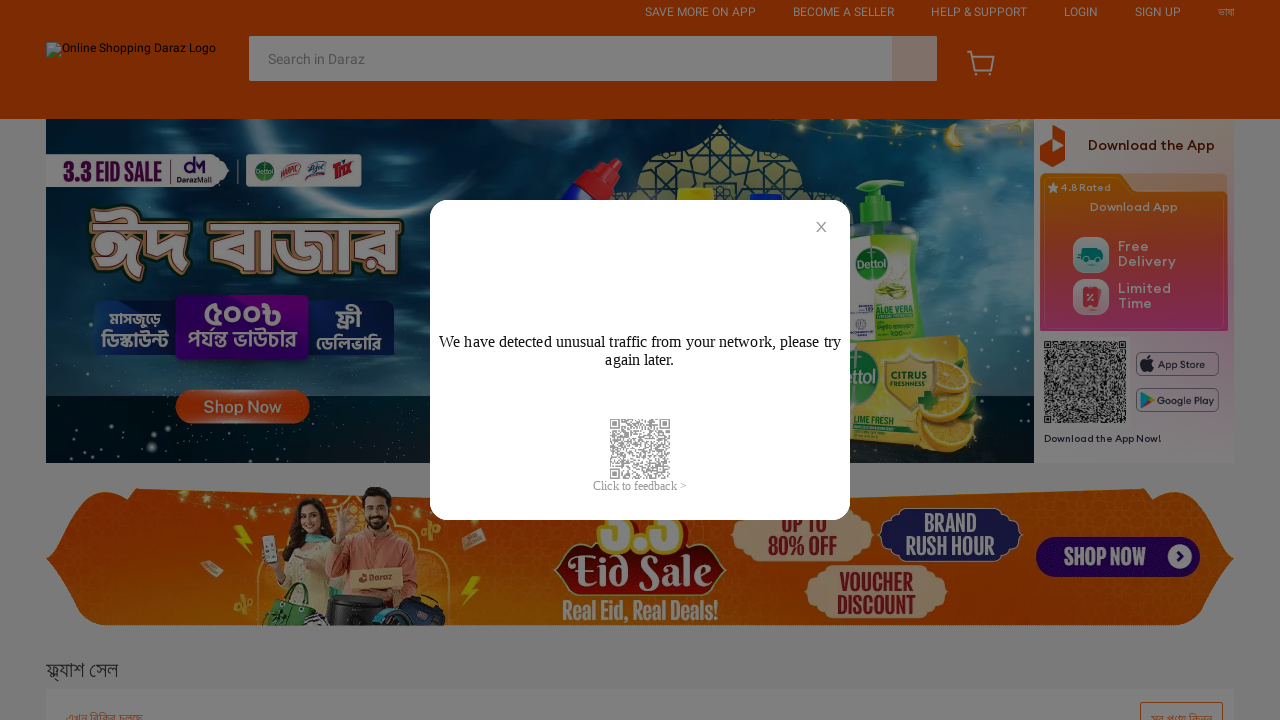

Second page finished loading
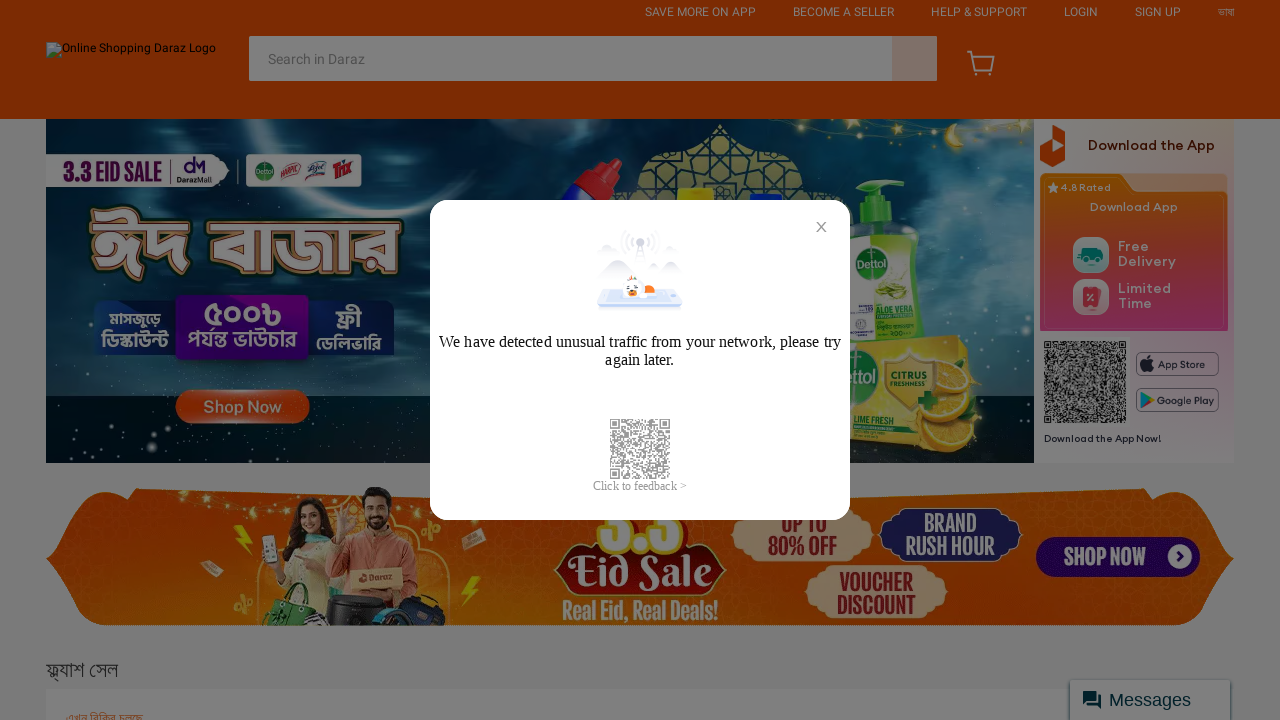

Used back button to return to original page (https://www.tutorialspoint.com/selenium/practice/selenium_automation_practice.php)
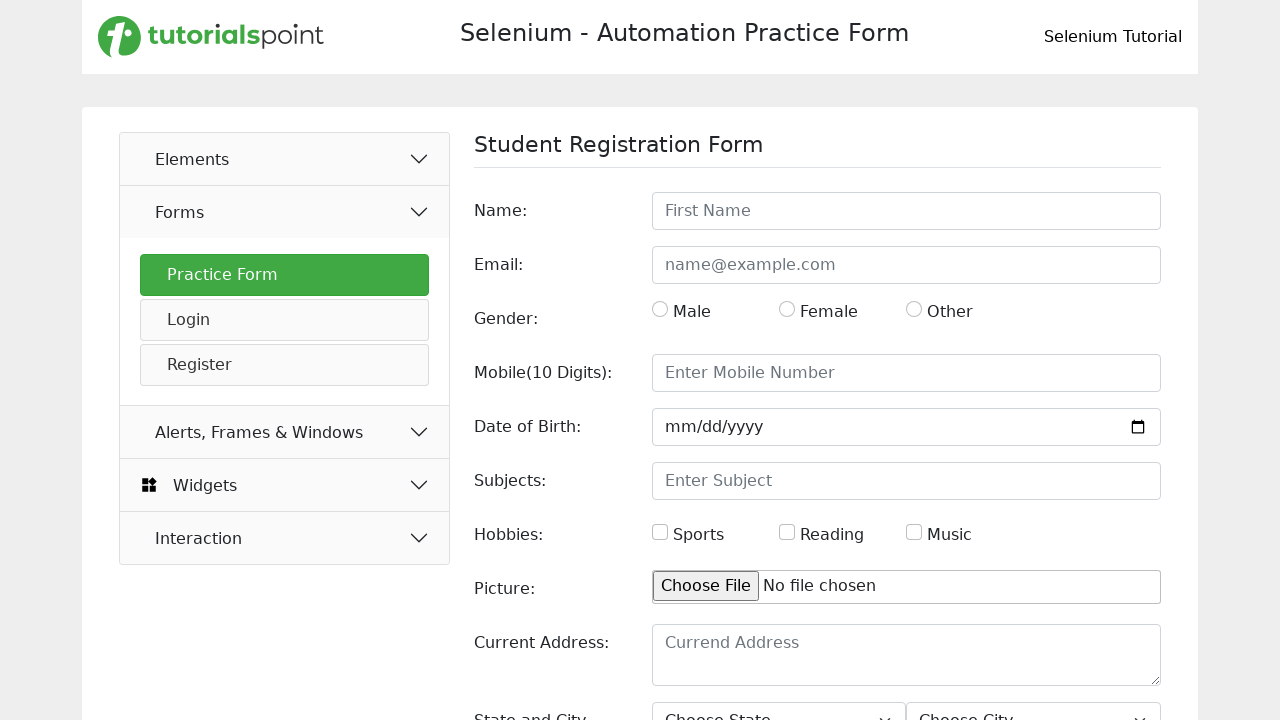

Original page finished loading after going back
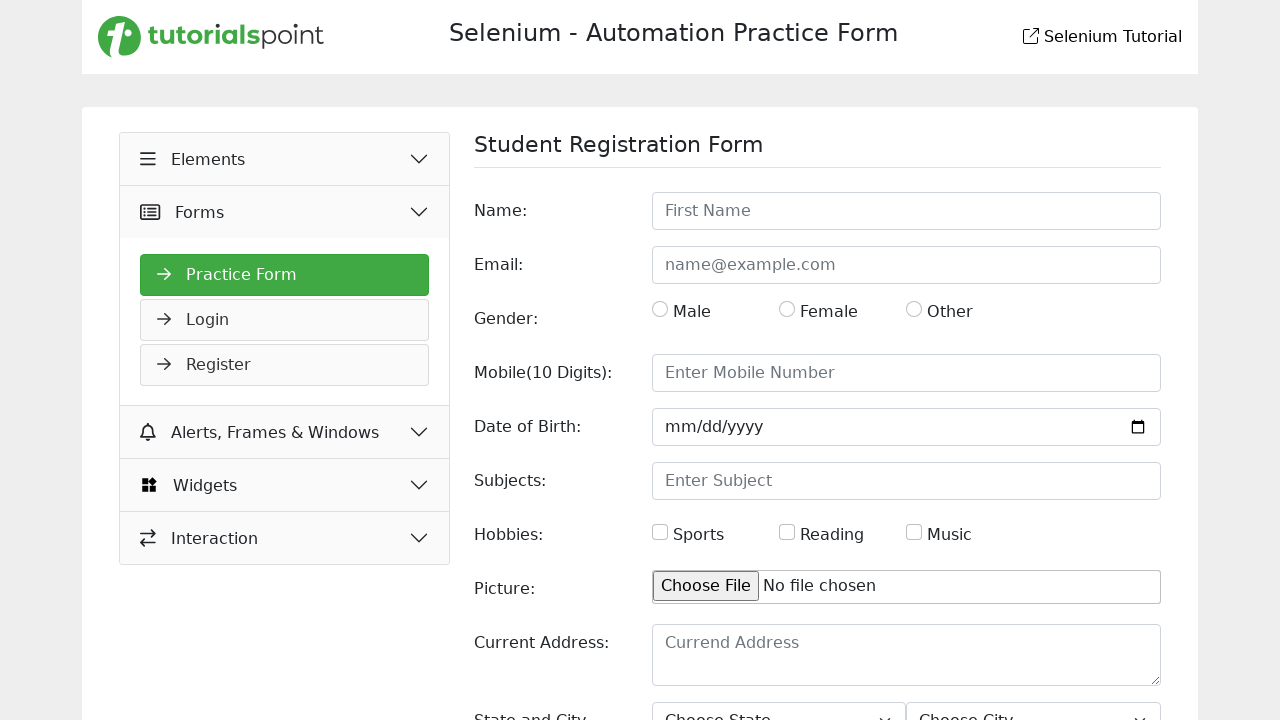

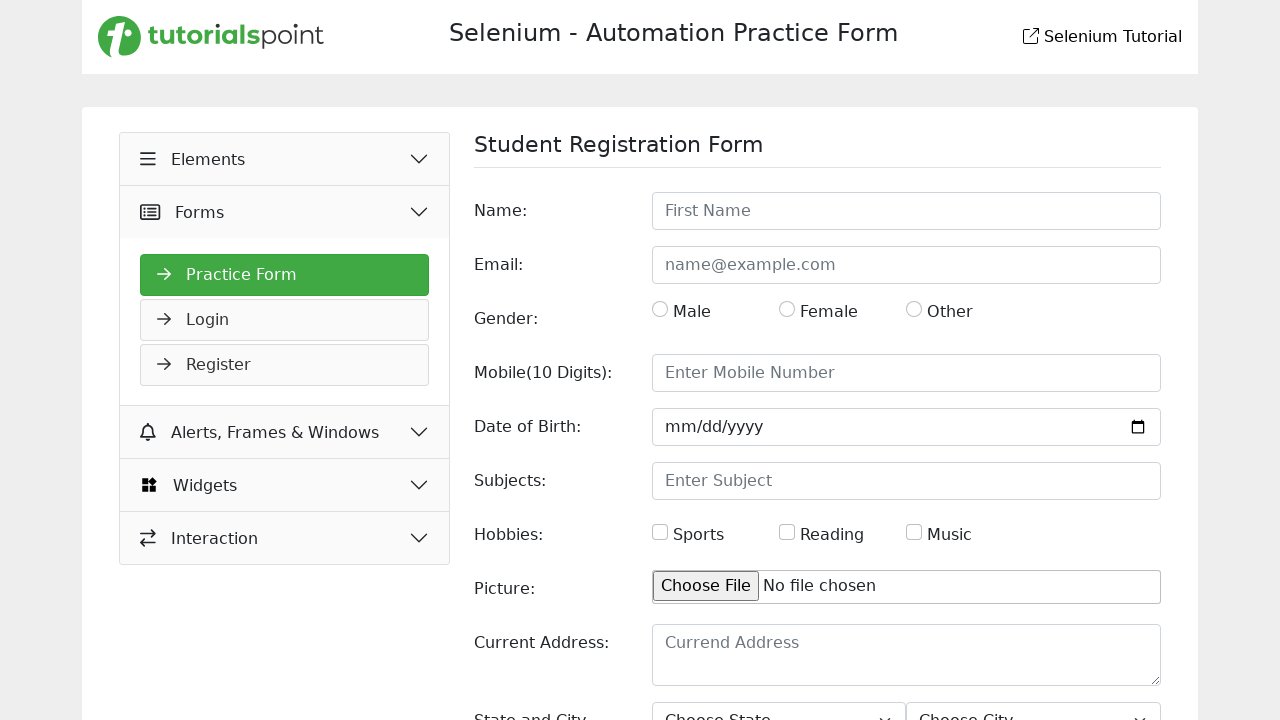